Tests the TodoMVC Vue implementation by adding three todo items, checking them off as completed, and clearing completed items

Starting URL: https://todomvc.com/

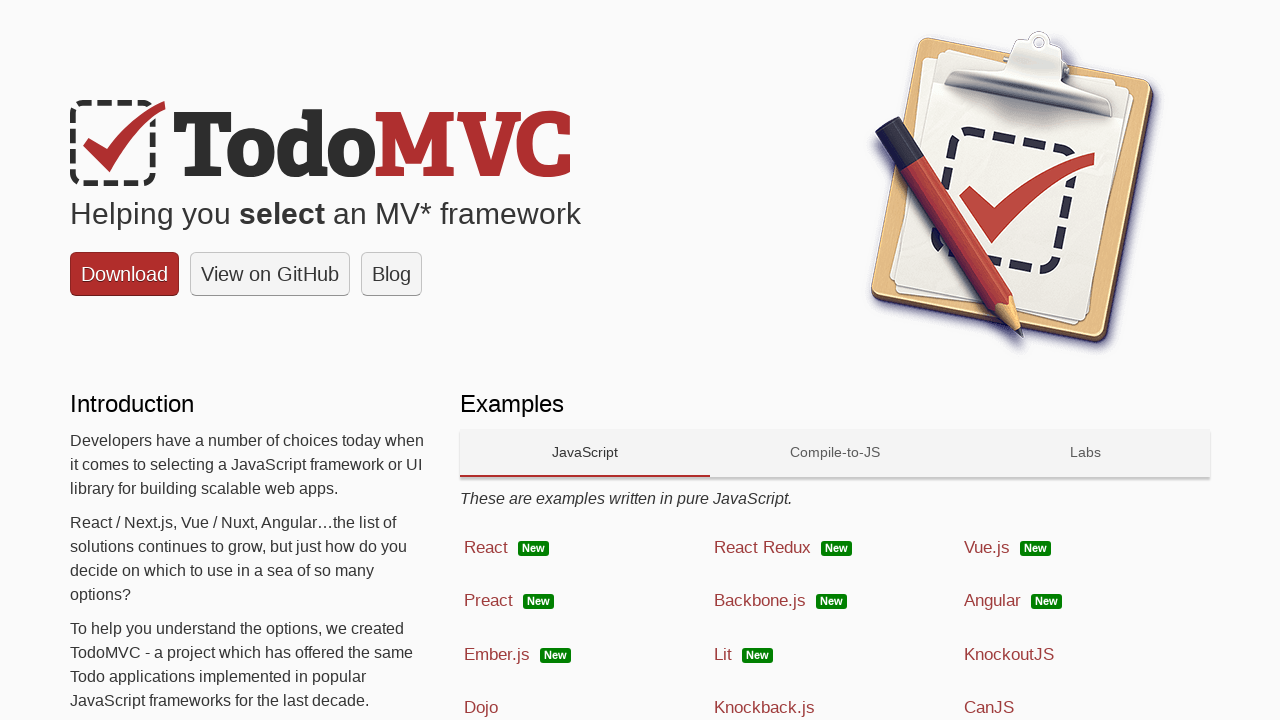

Clicked on Vue framework link at (1085, 548) on a[href*="examples/vue/dist"]
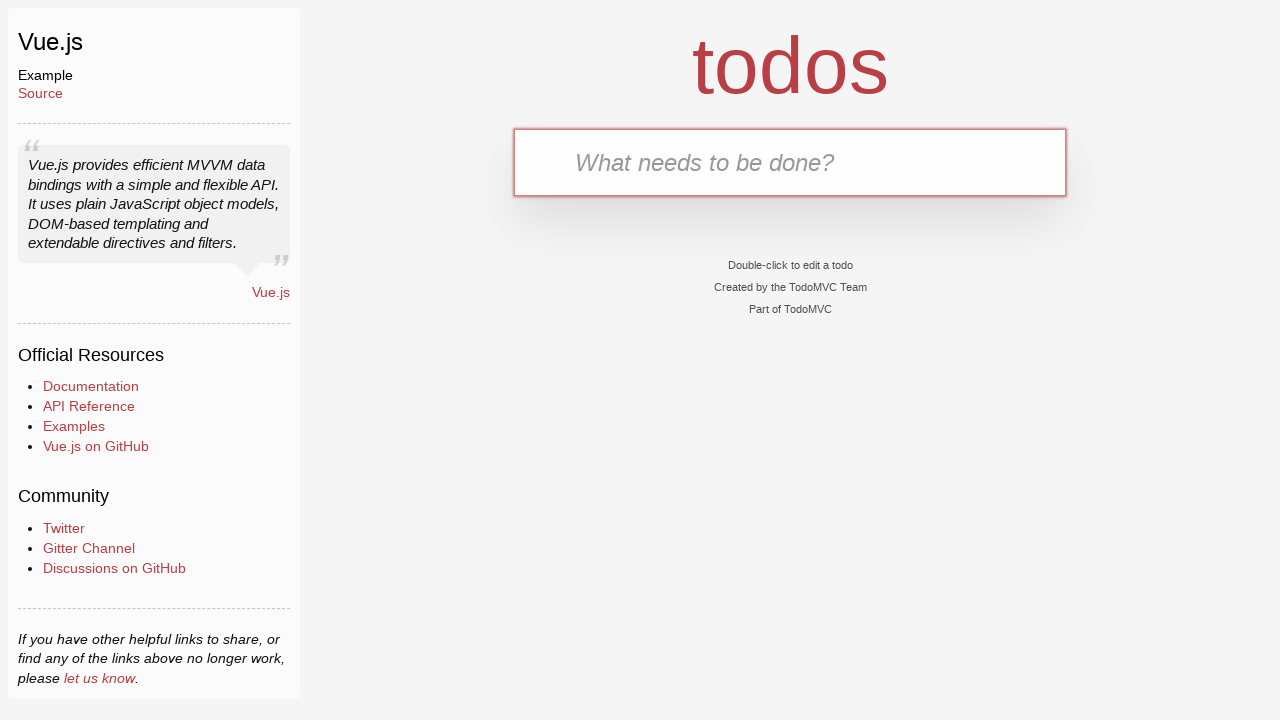

TodoMVC Vue app loaded
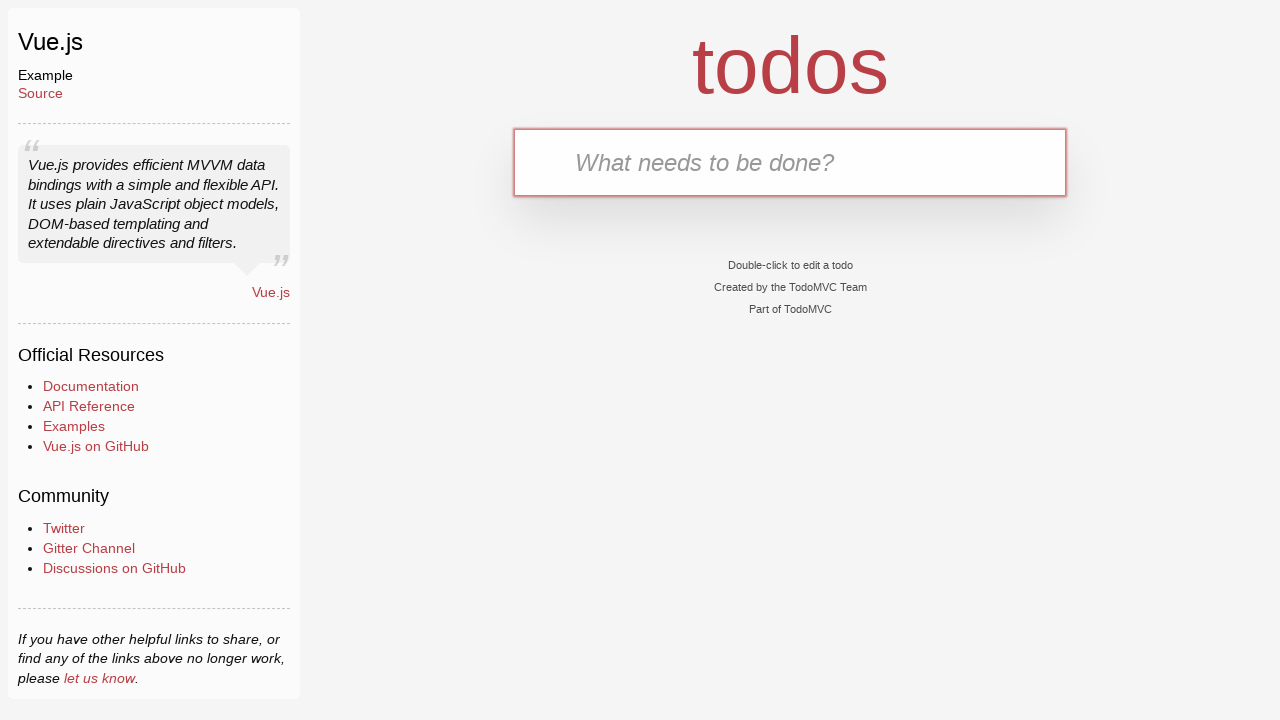

Todo app header verified
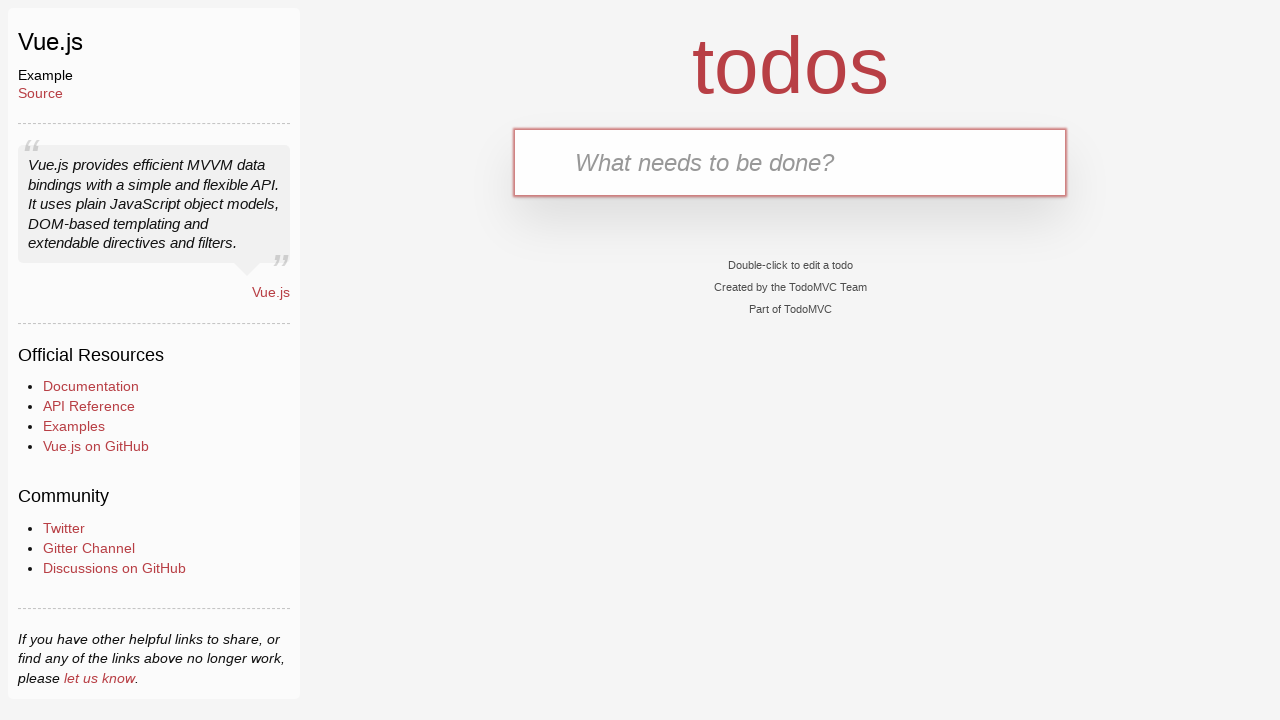

Filled input field with 'Learn Python' on input.new-todo
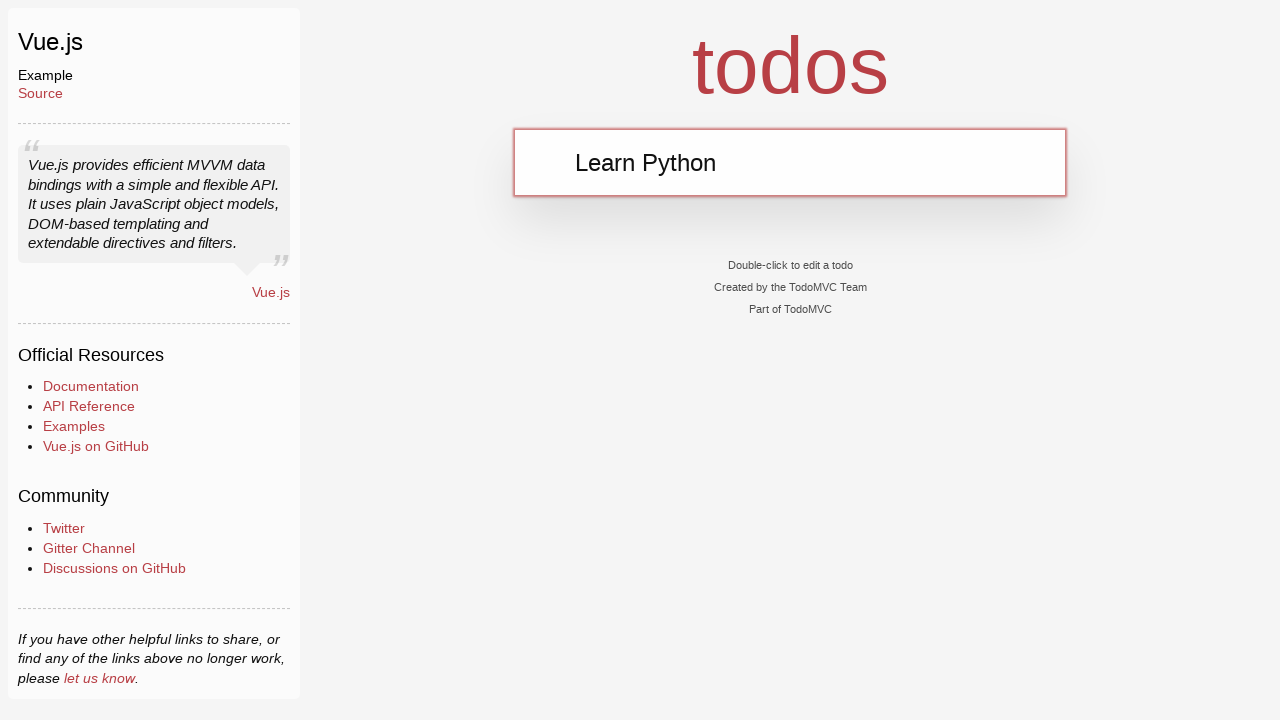

Pressed Enter to add 'Learn Python' todo item on input.new-todo
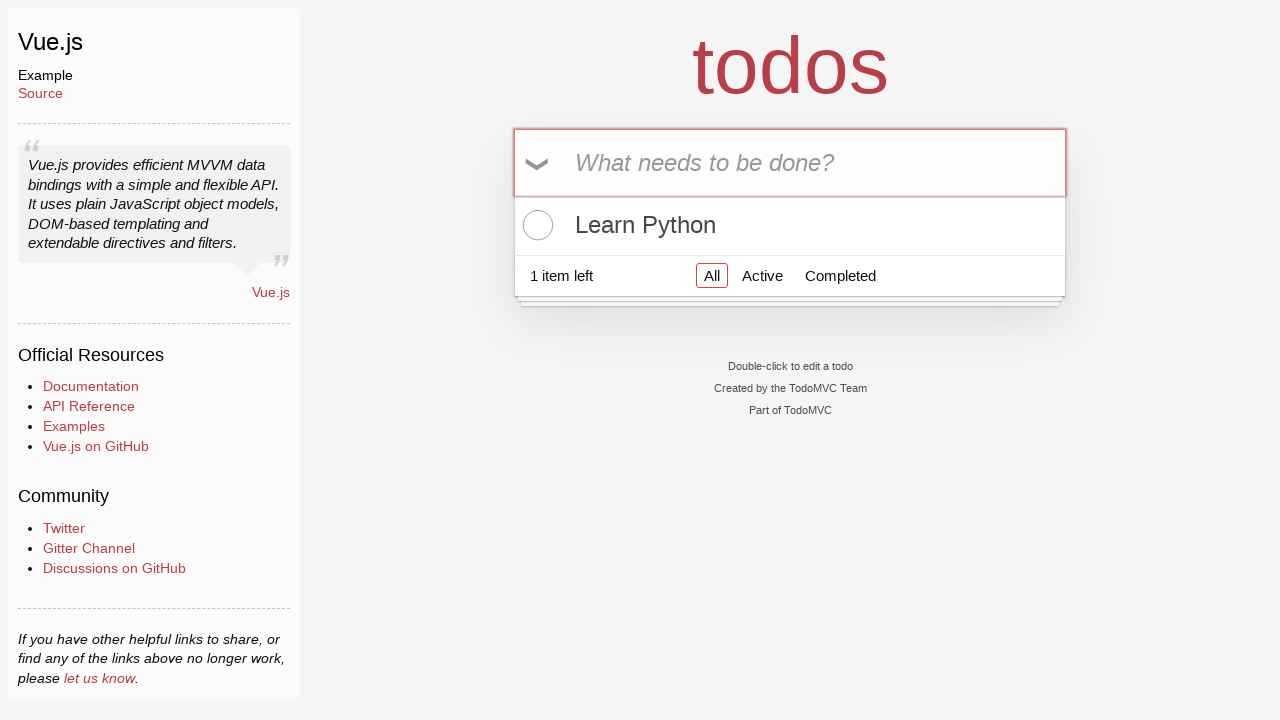

Filled input field with 'Learn JavaScript' on input.new-todo
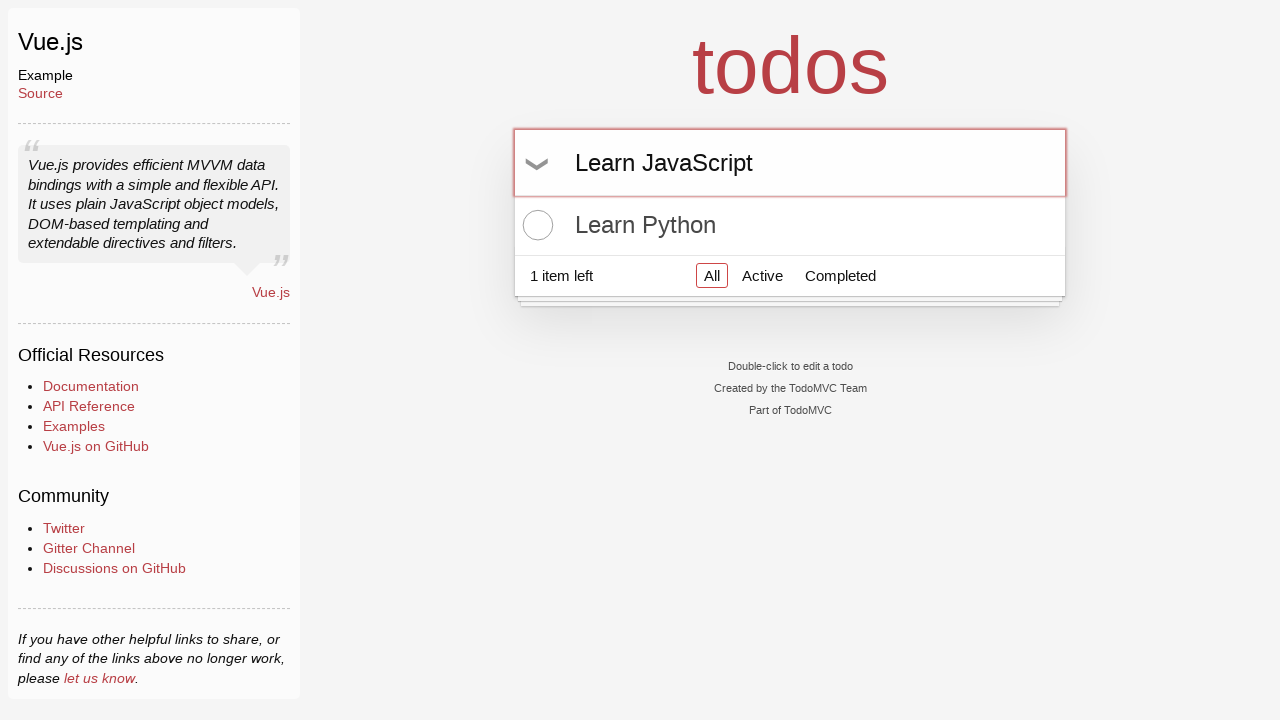

Pressed Enter to add 'Learn JavaScript' todo item on input.new-todo
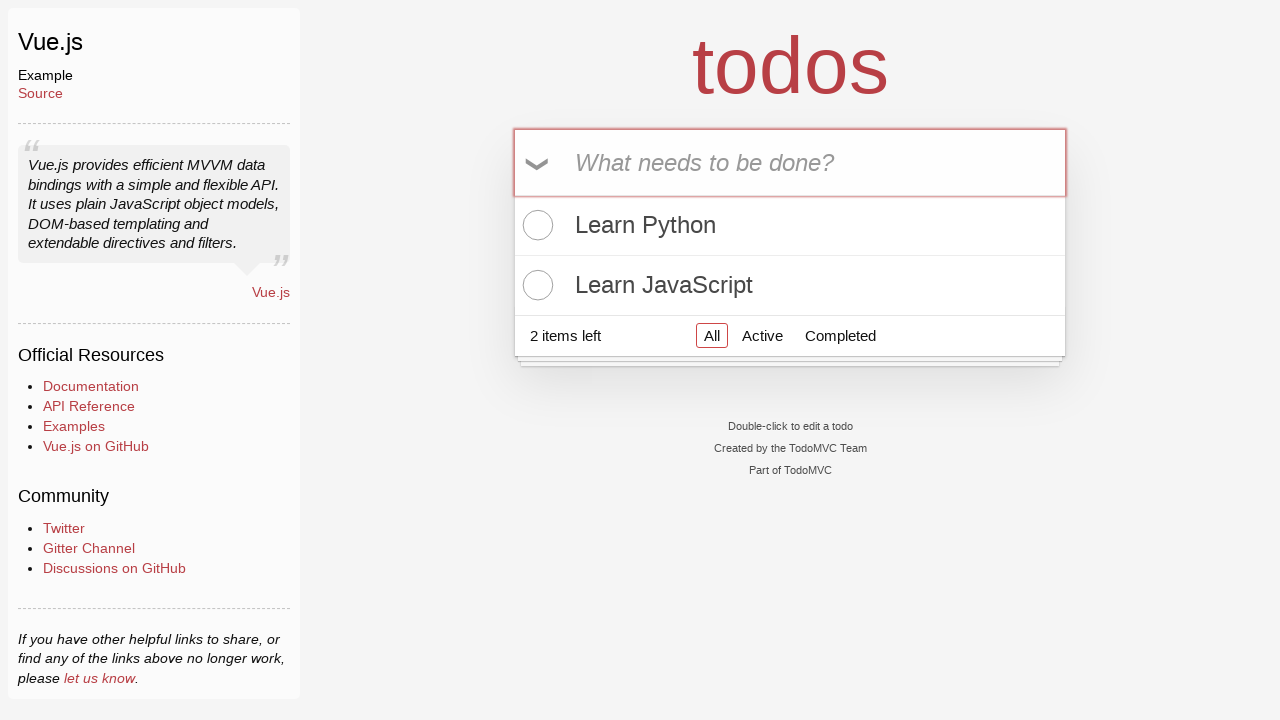

Filled input field with 'Learn SeleniumBase' on input.new-todo
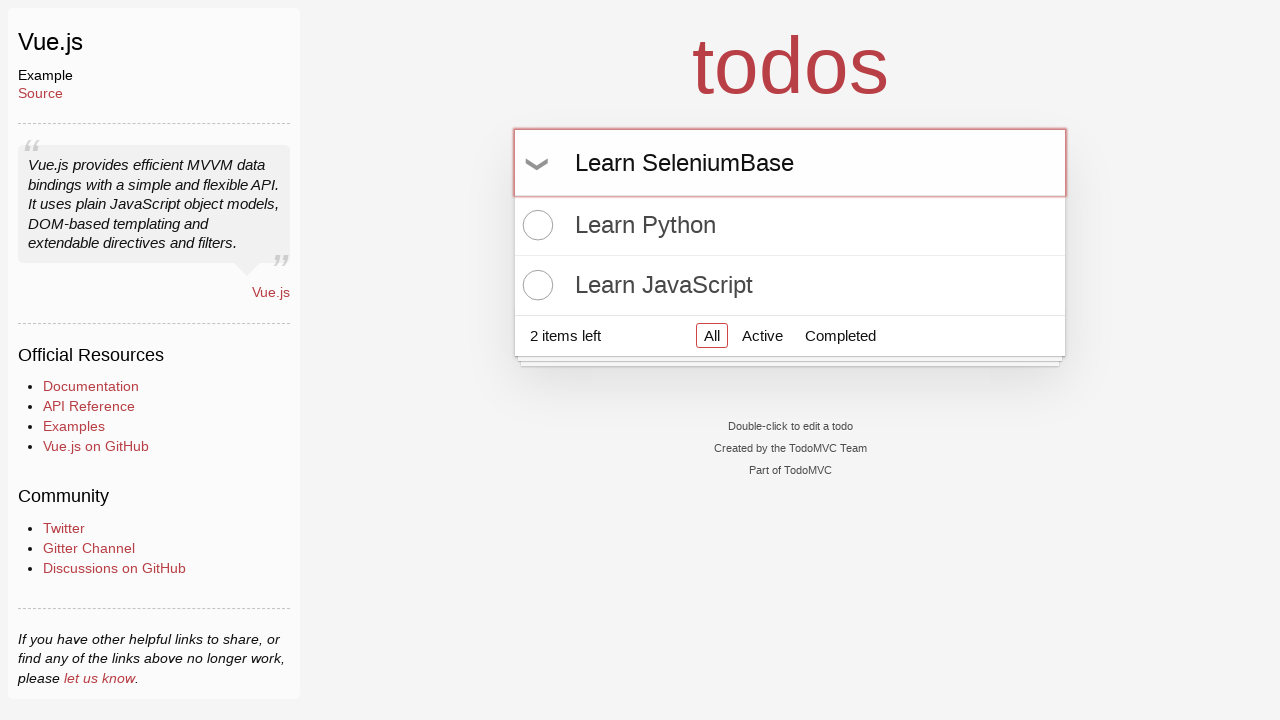

Pressed Enter to add 'Learn SeleniumBase' todo item on input.new-todo
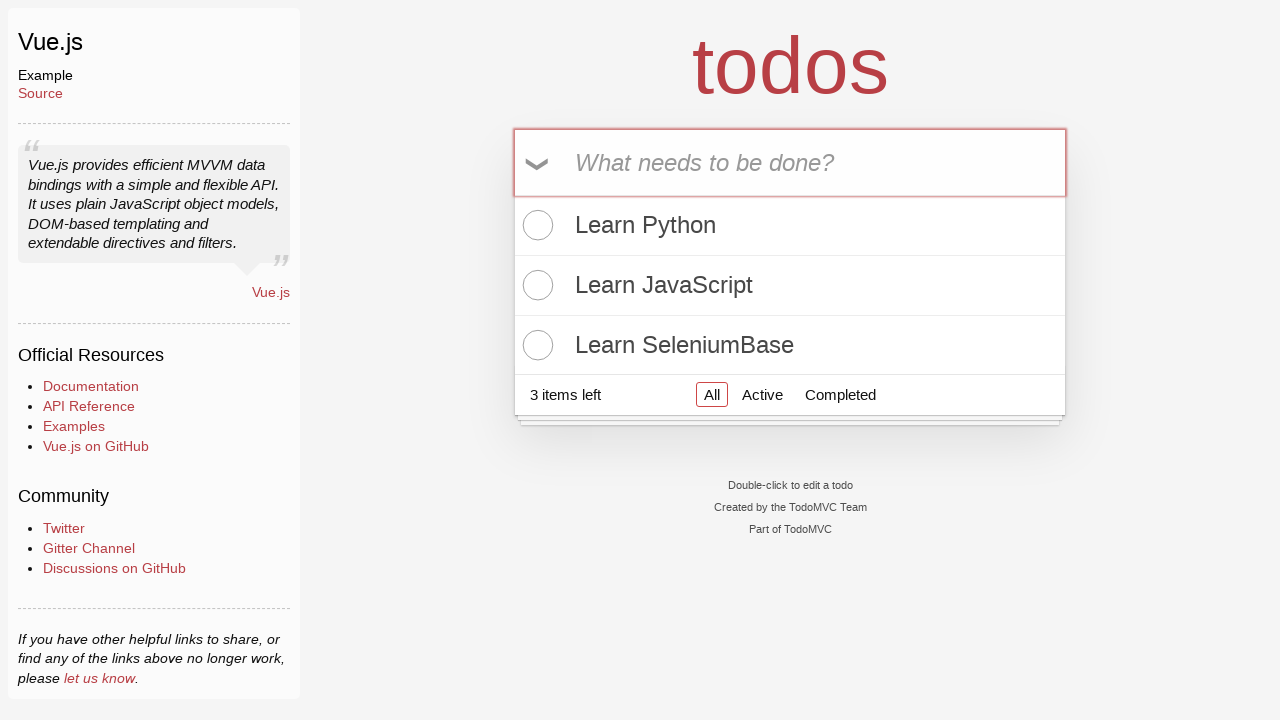

Checked off first todo item at (535, 225) on ul.todo-list li input
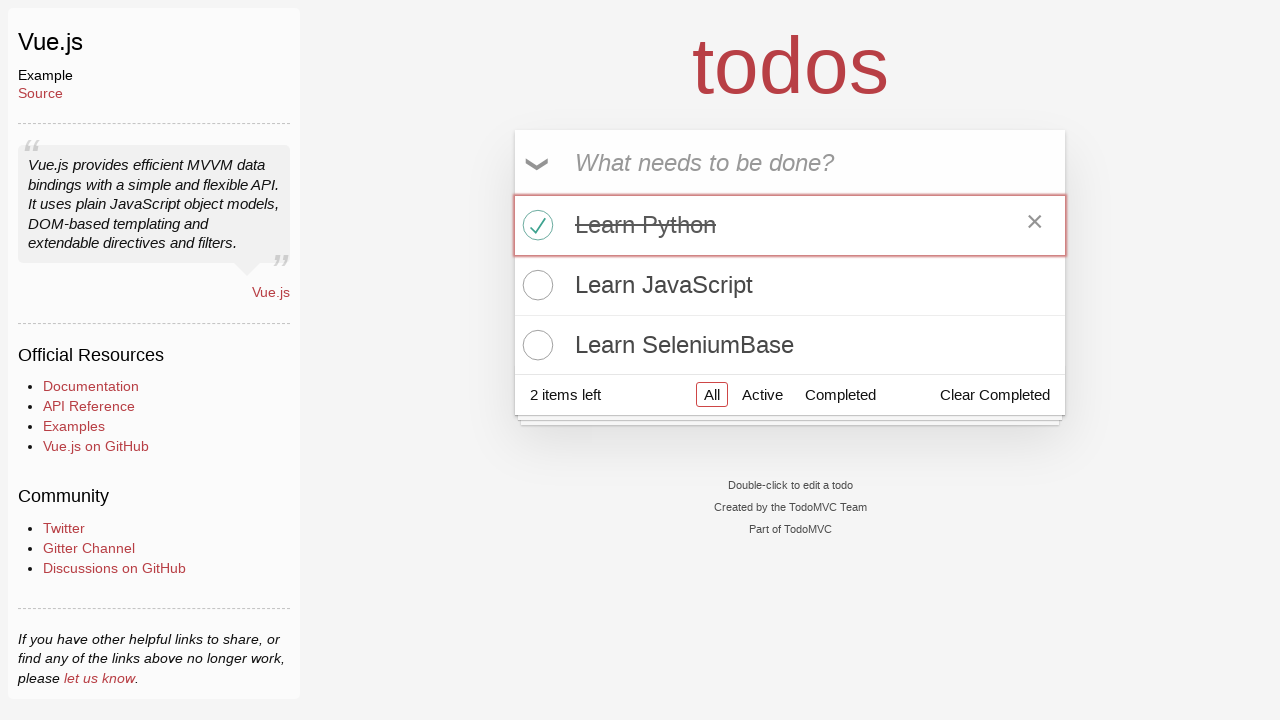

Checked off second todo item at (535, 285) on ul.todo-list li:nth-of-type(2) input
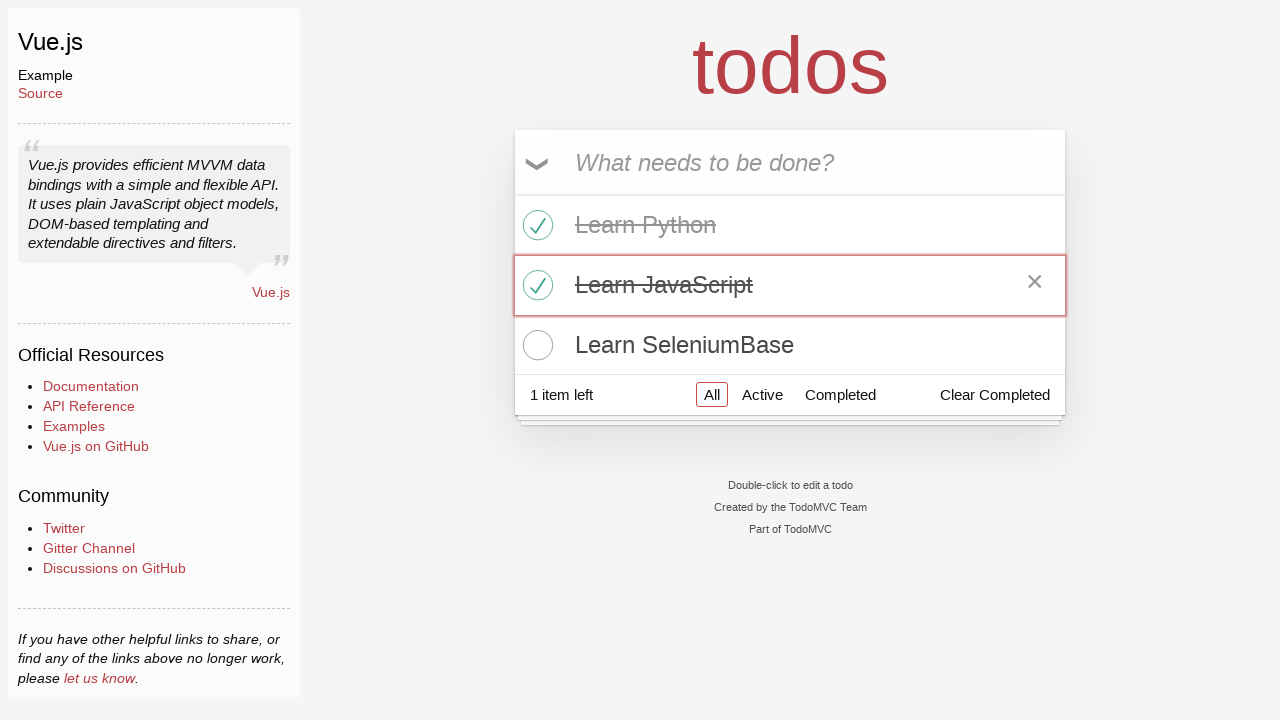

Checked off third todo item at (535, 345) on ul.todo-list li:nth-of-type(3) input
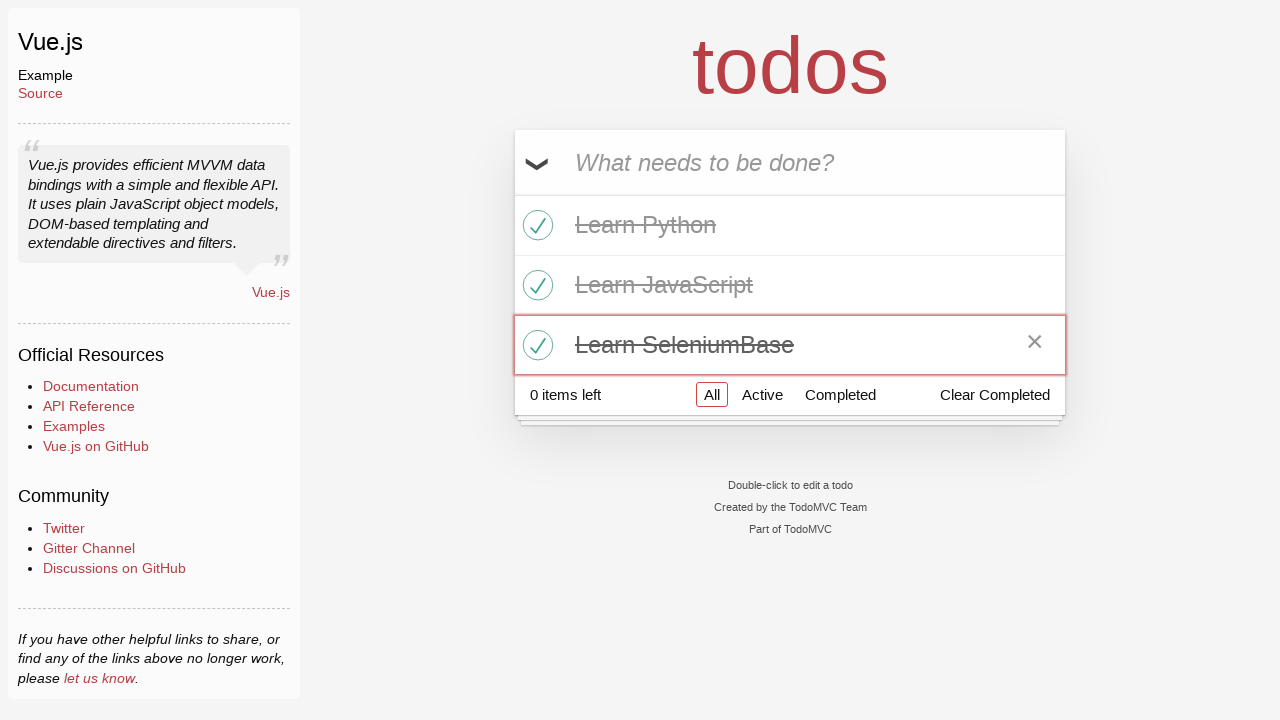

Clicked 'Clear completed' button to remove completed items at (995, 395) on button.clear-completed
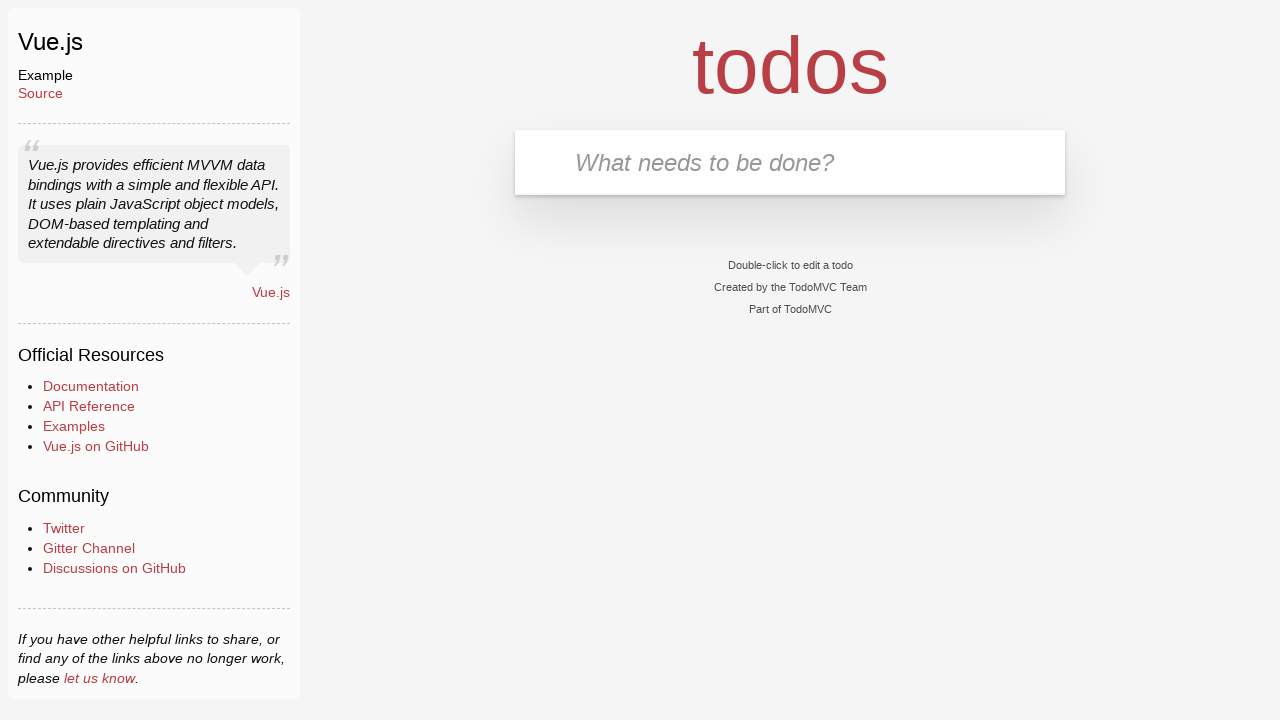

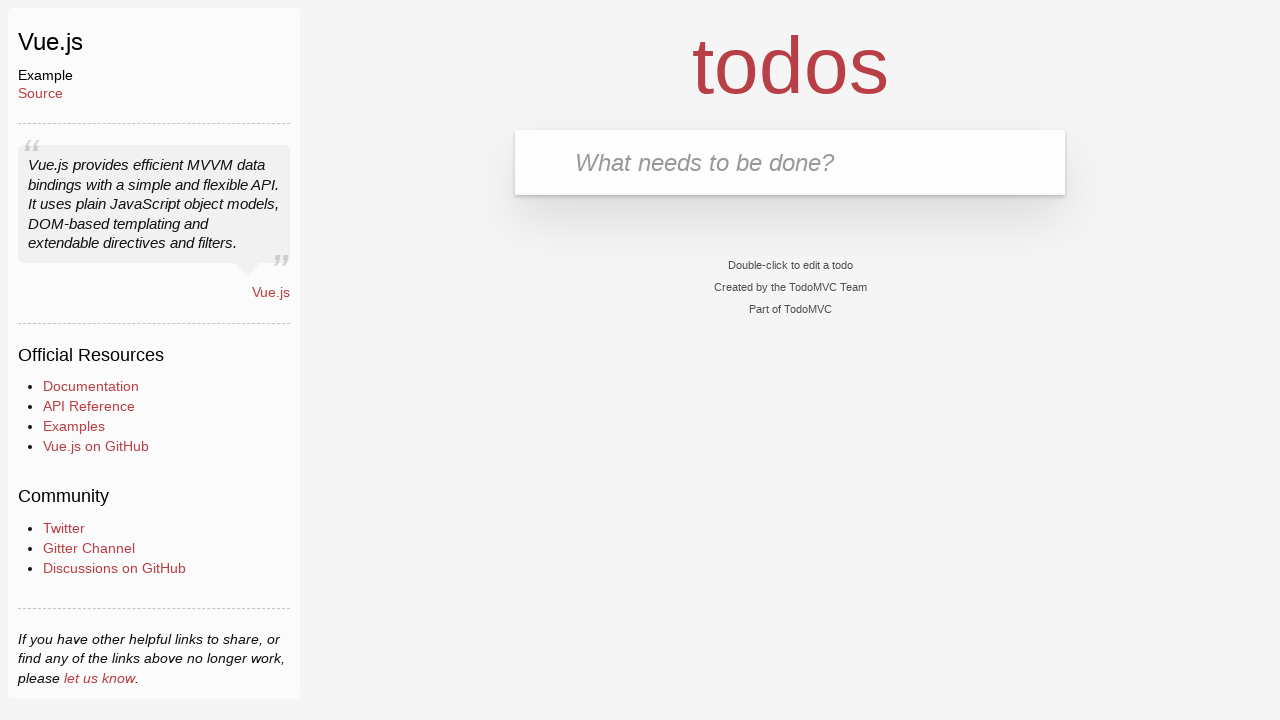